Tests file upload functionality by selecting a file and clicking the upload button on a public test site

Starting URL: http://the-internet.herokuapp.com/upload

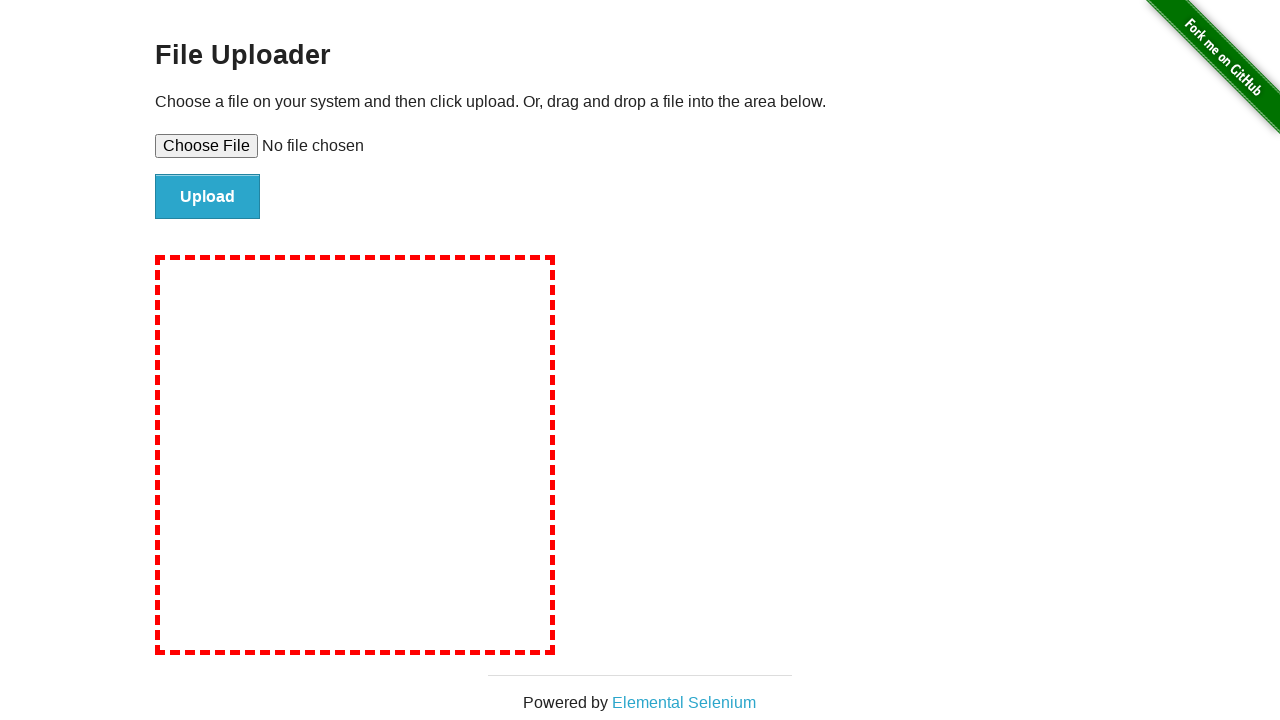

Created temporary test file with sample content
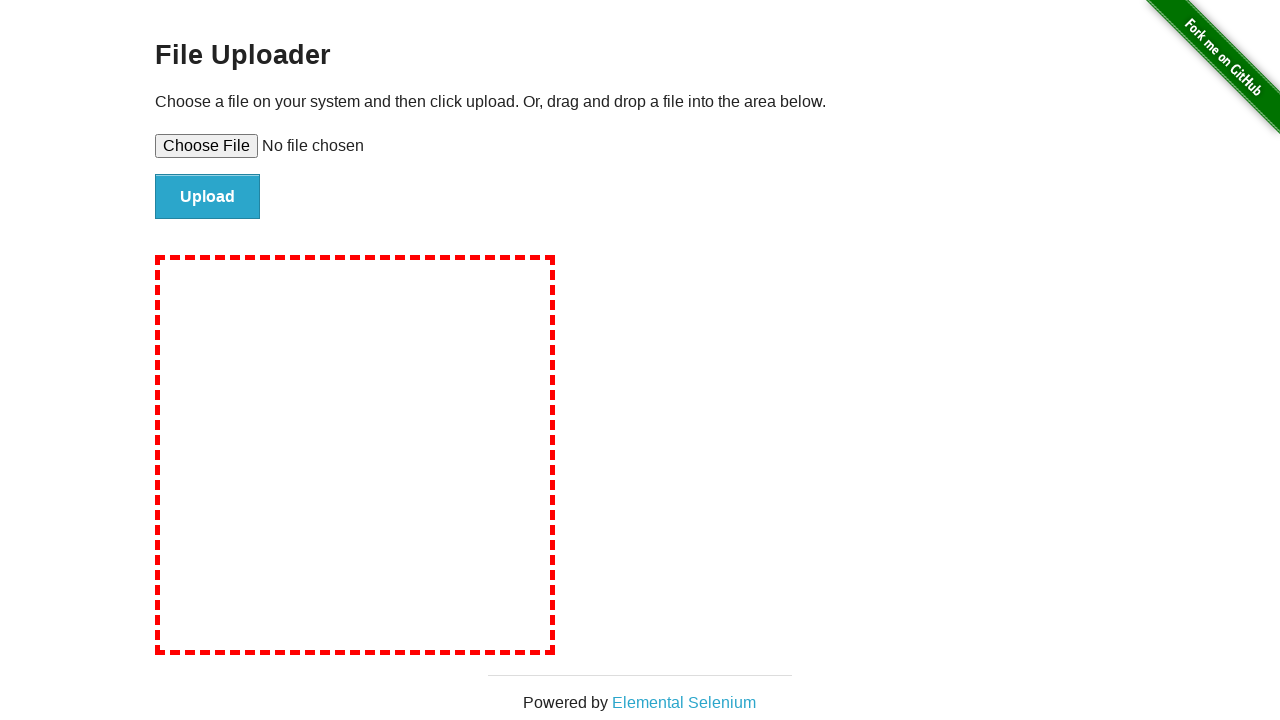

Selected test file for upload using file input element
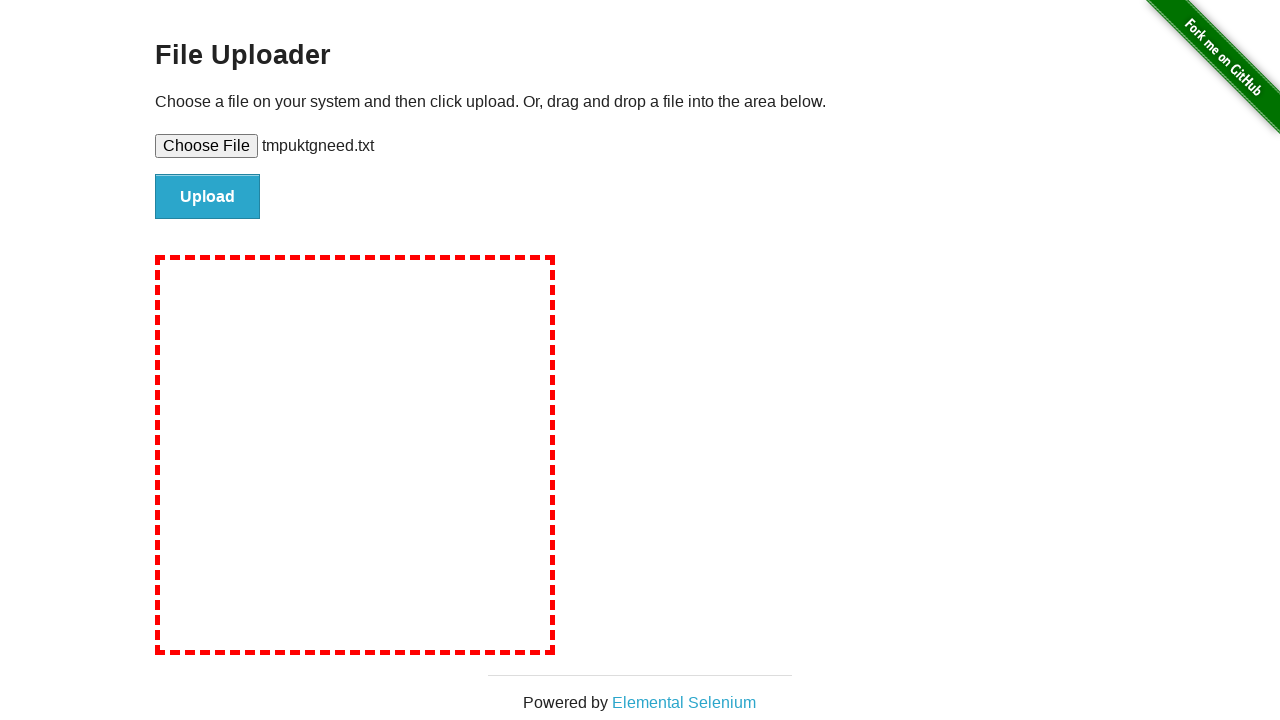

Clicked upload button to submit file at (208, 197) on #file-submit
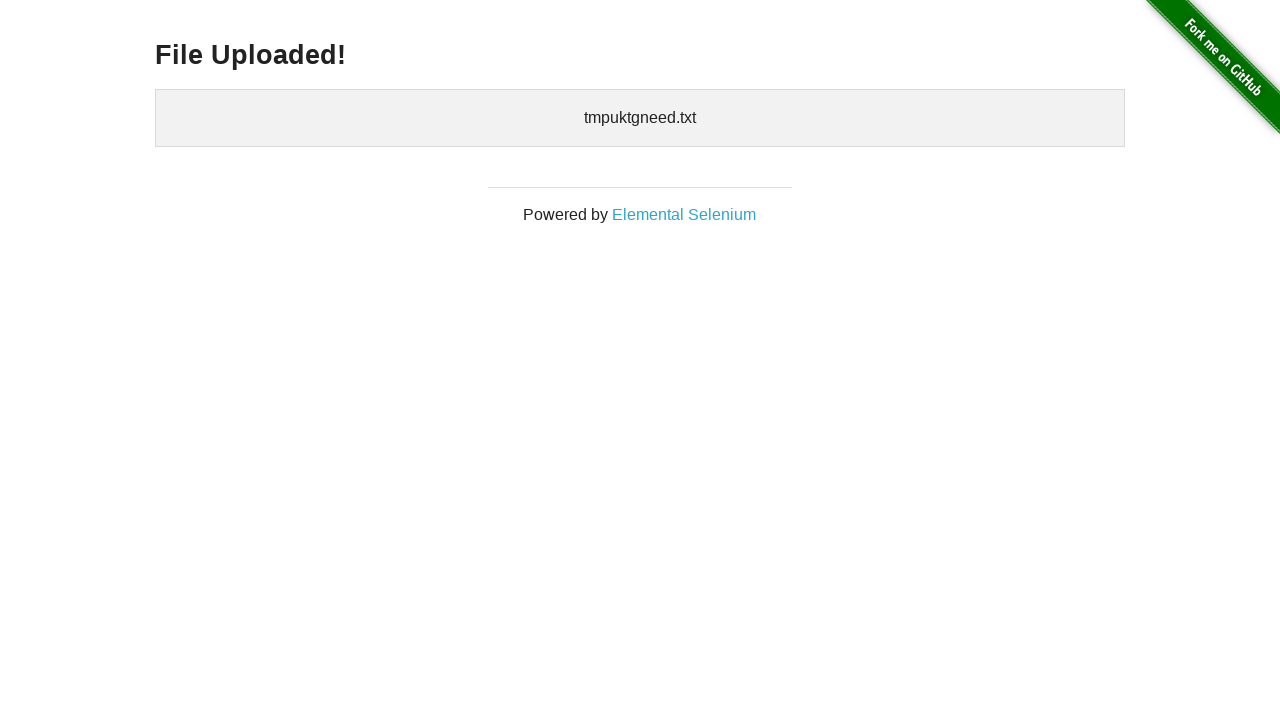

Upload completed and confirmation element appeared
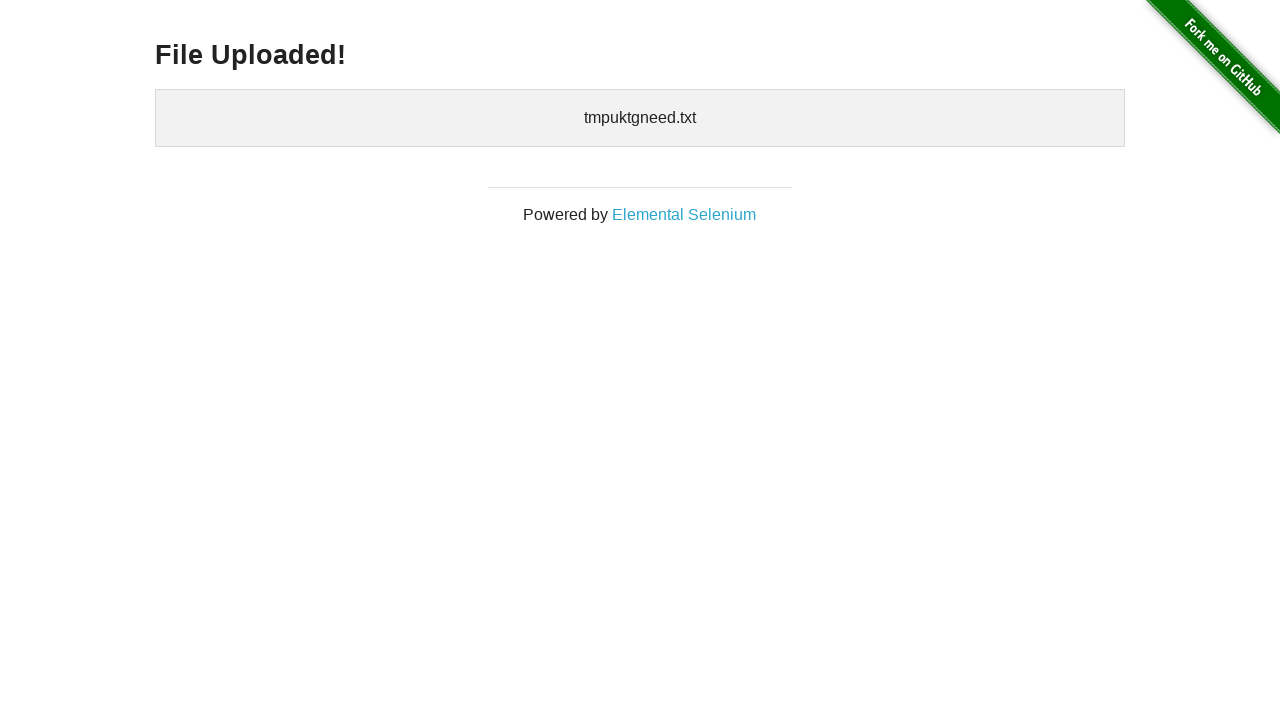

Cleaned up temporary test file
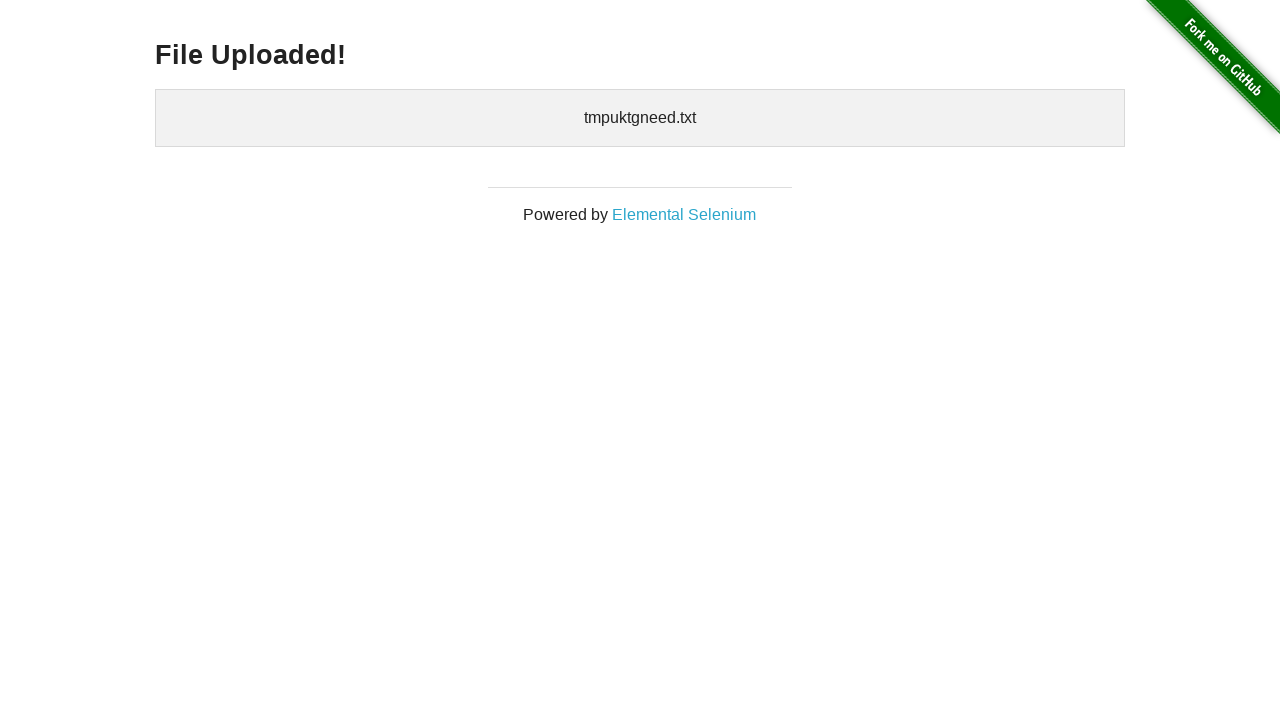

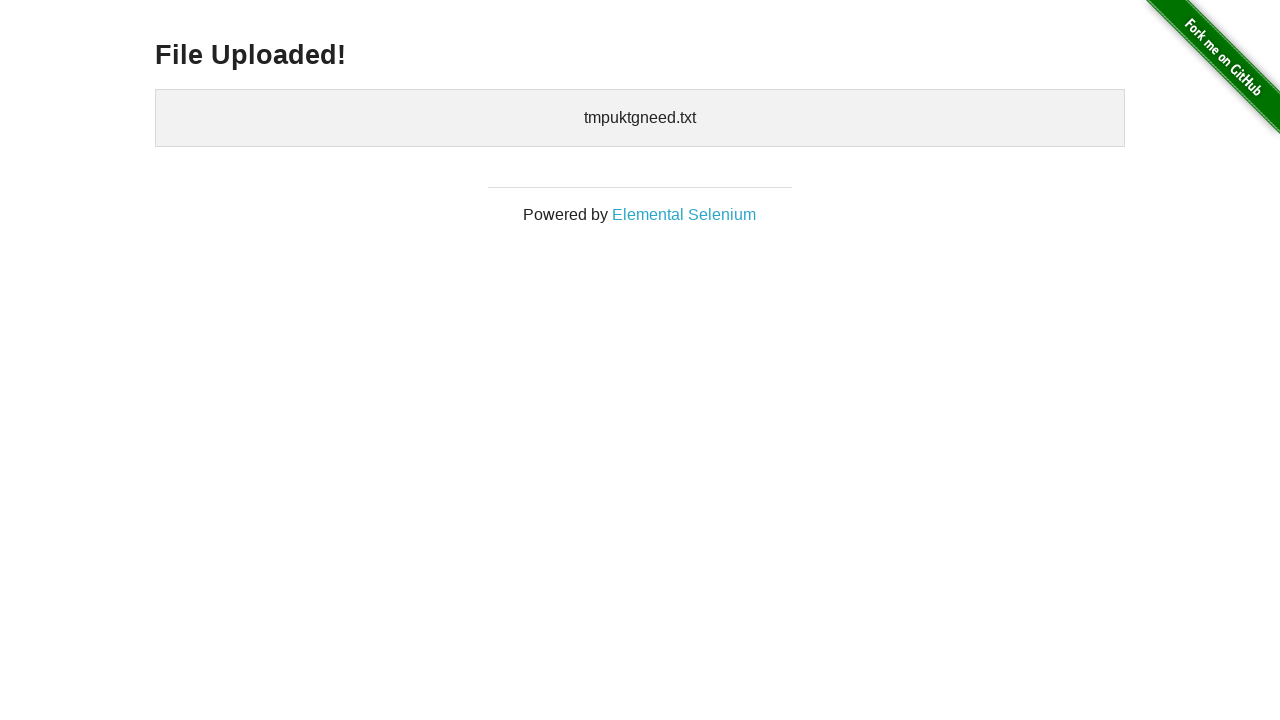